Verifies that the OpenCart logo image is visible on the homepage by checking if the element with the title 'naveenopencart' is displayed.

Starting URL: https://naveenautomationlabs.com/opencart

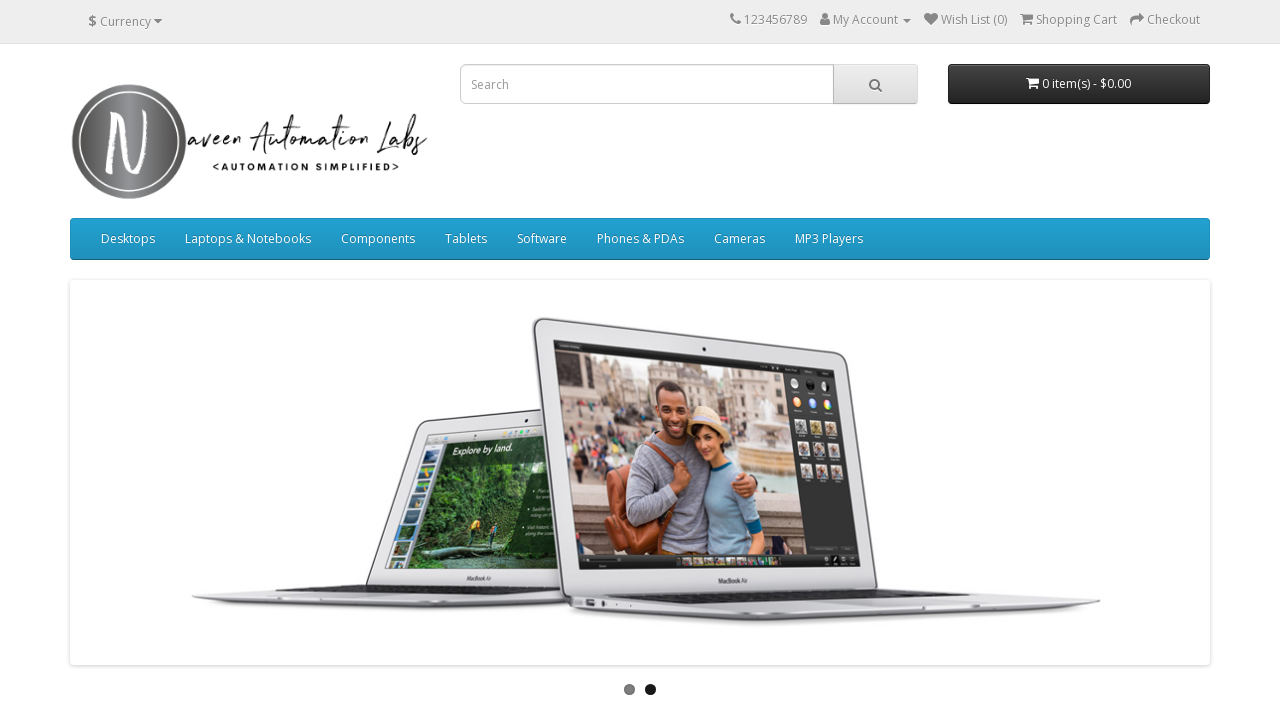

Located OpenCart logo element with title 'naveenopencart'
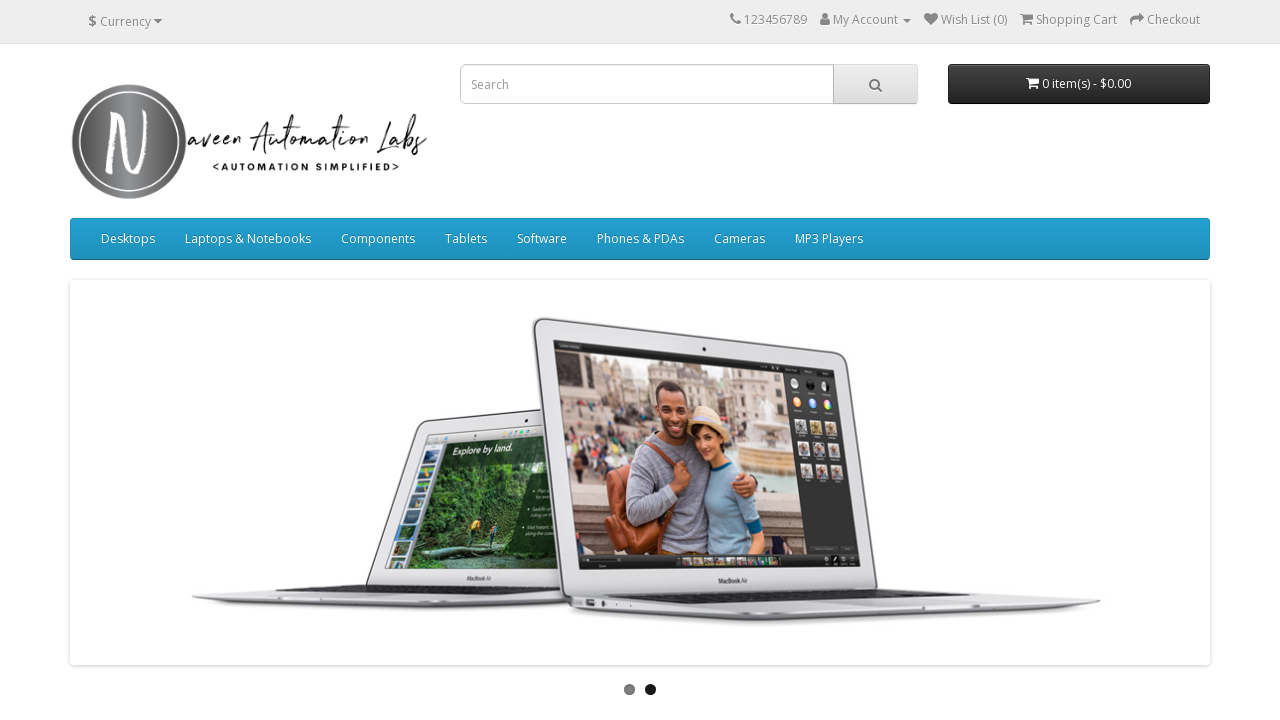

OpenCart logo is now visible
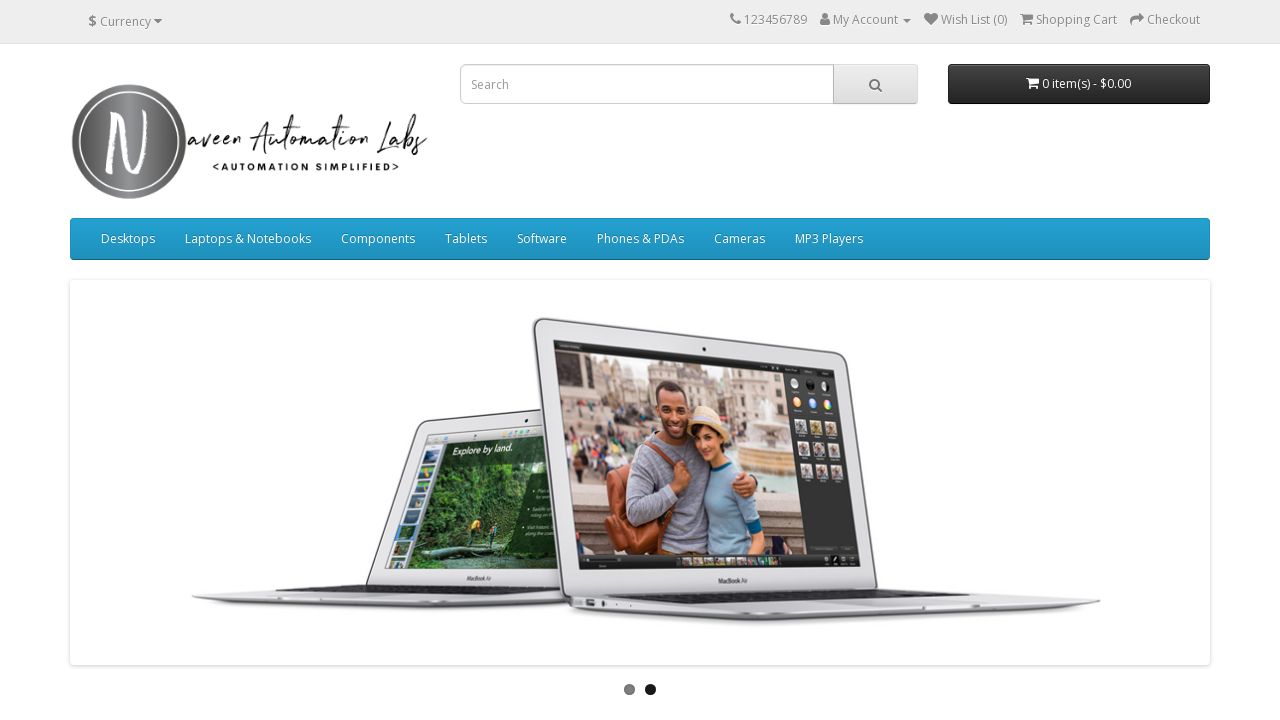

Verified OpenCart logo is visible on the homepage
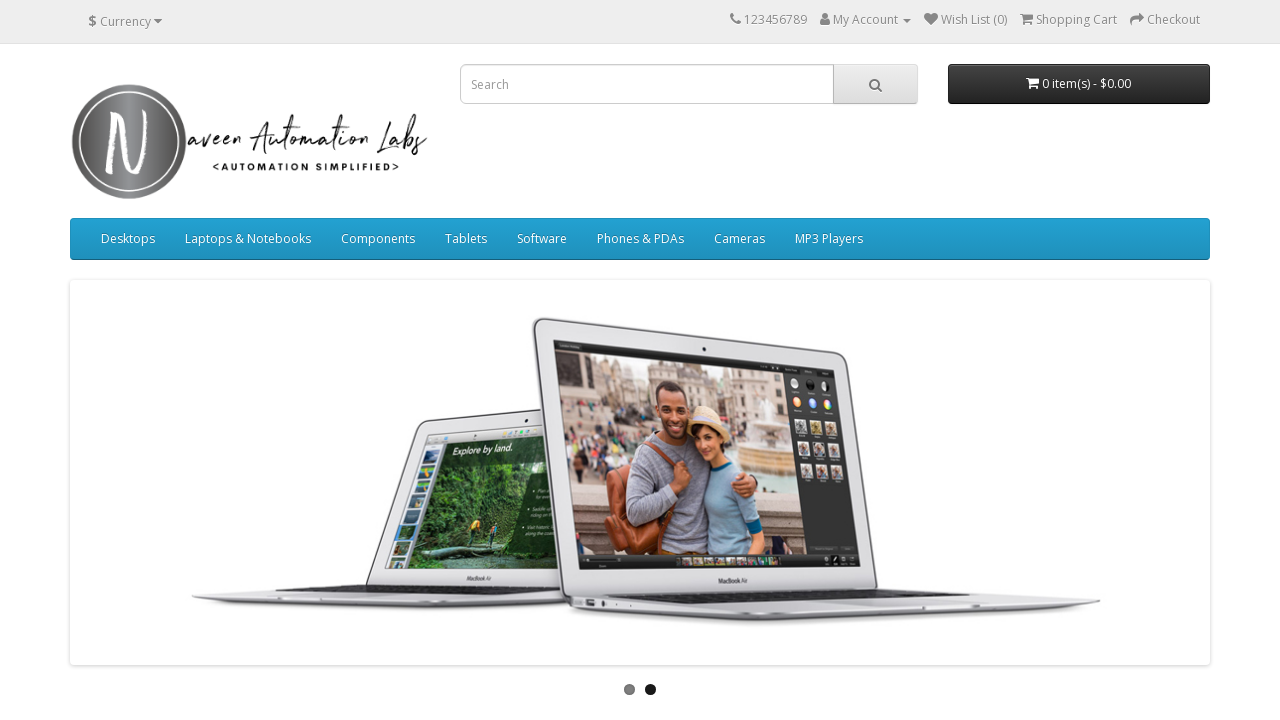

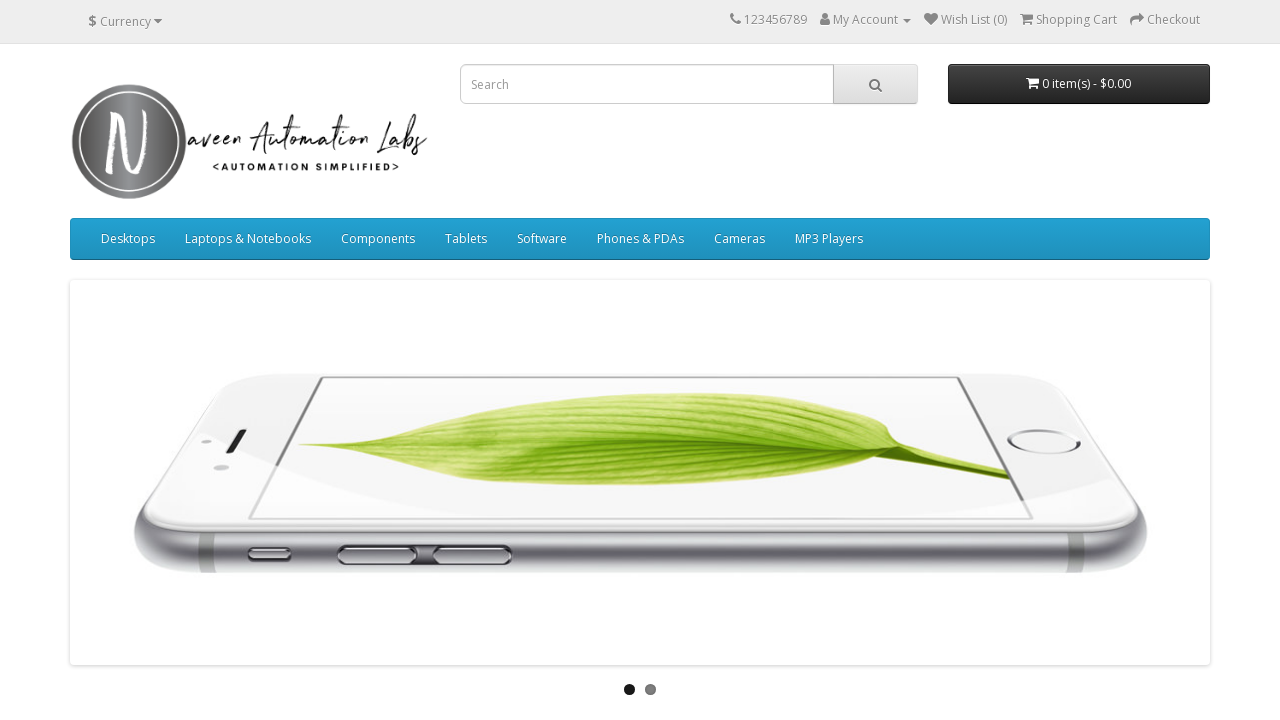